Tests unmarking a completed todo item to make it incomplete again

Starting URL: https://todomvc.com/examples/angular/dist/browser/#/all

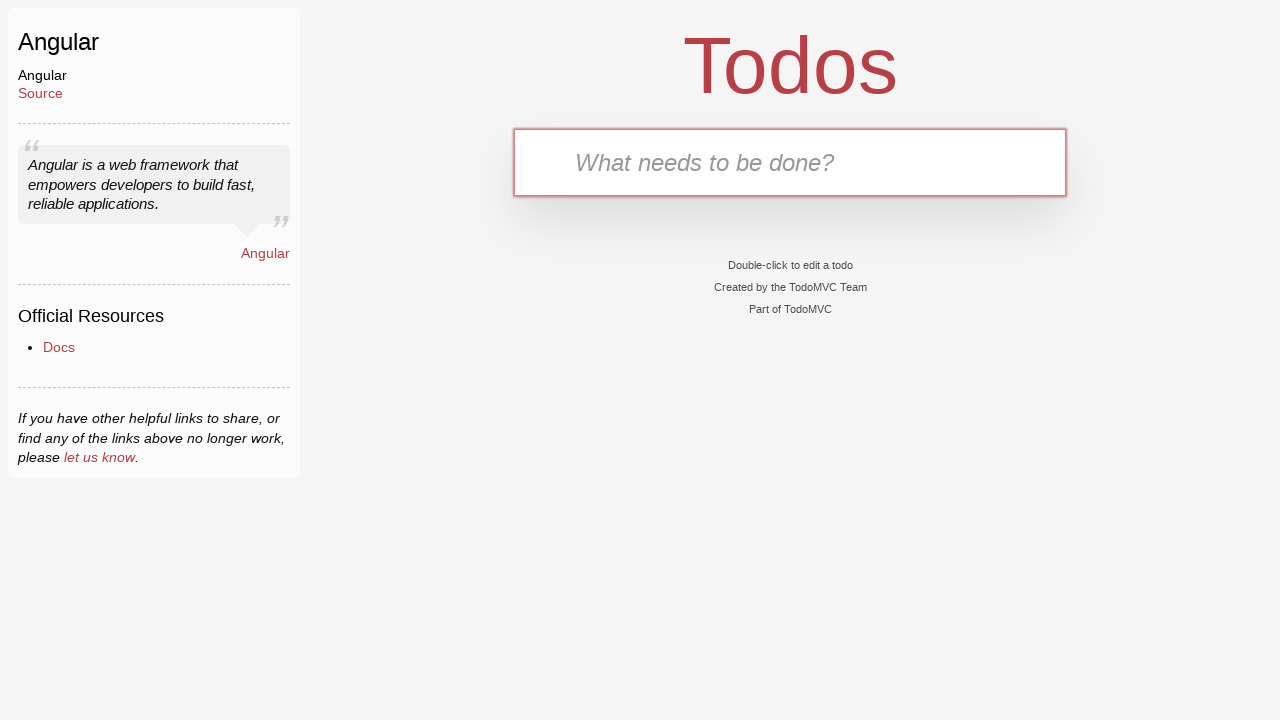

Filled new todo input field with 'buy milk' on .new-todo
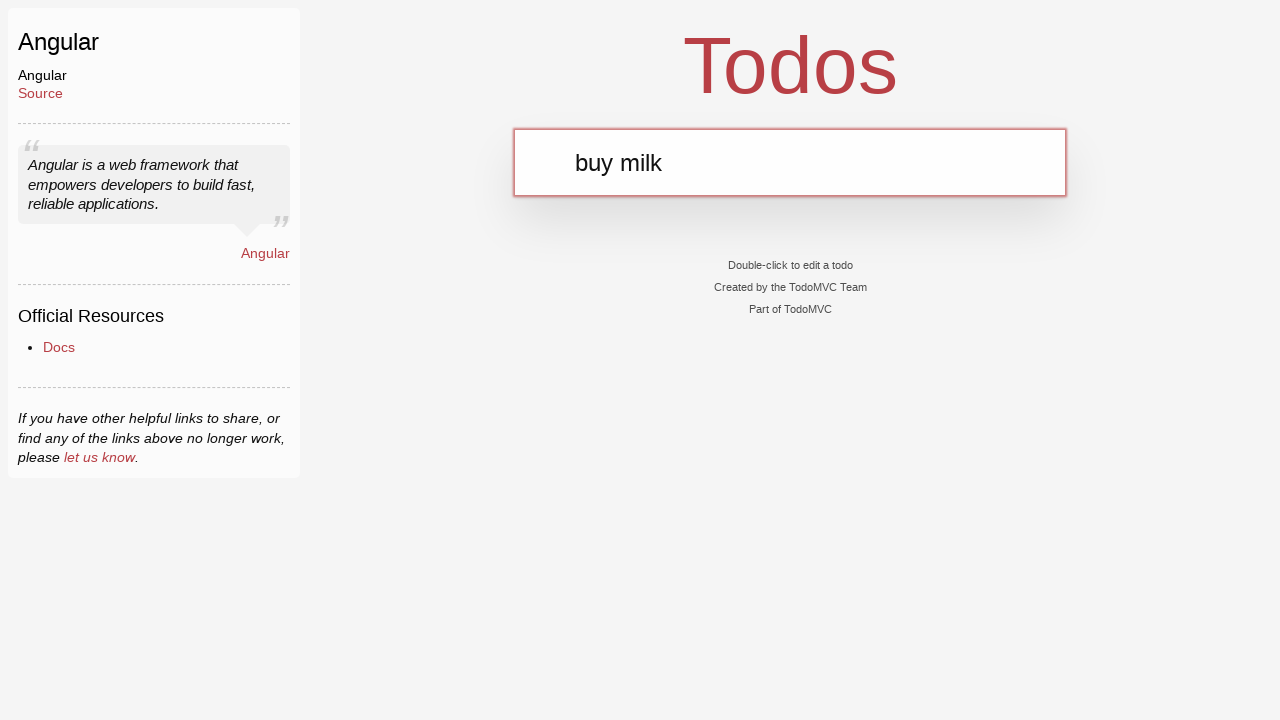

Pressed Enter to create new todo item on .new-todo
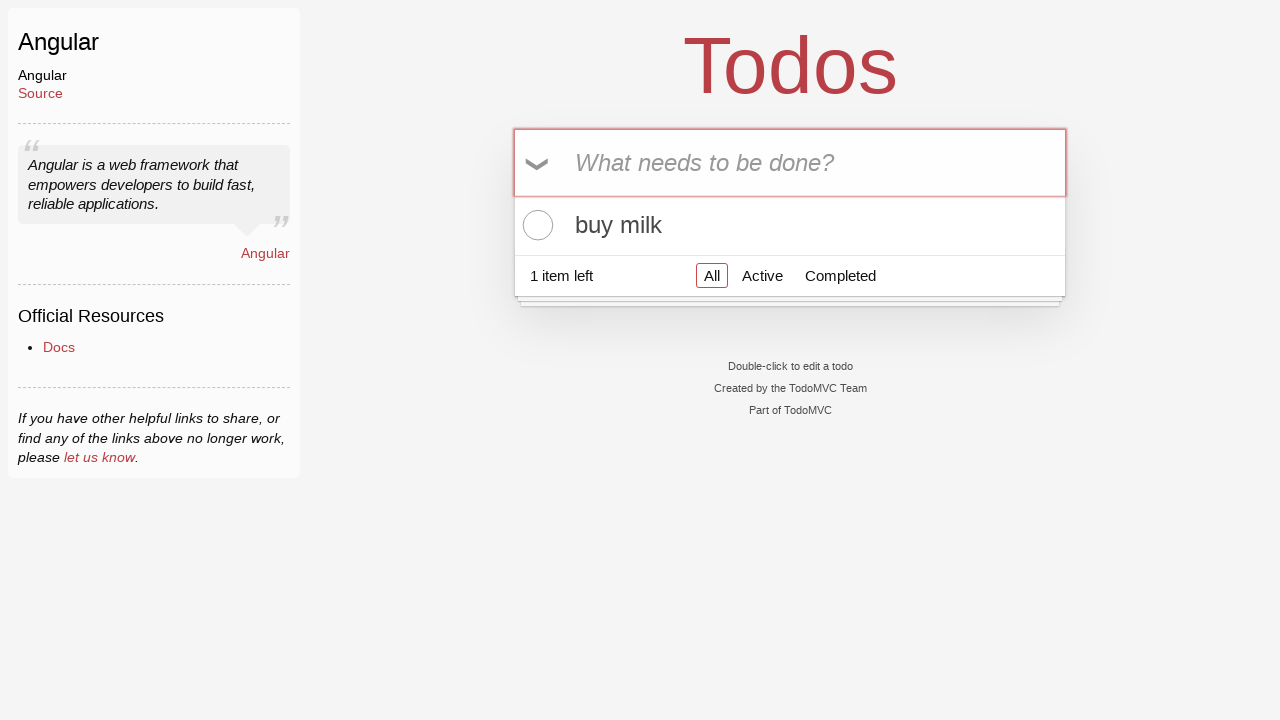

Todo item appeared in the list
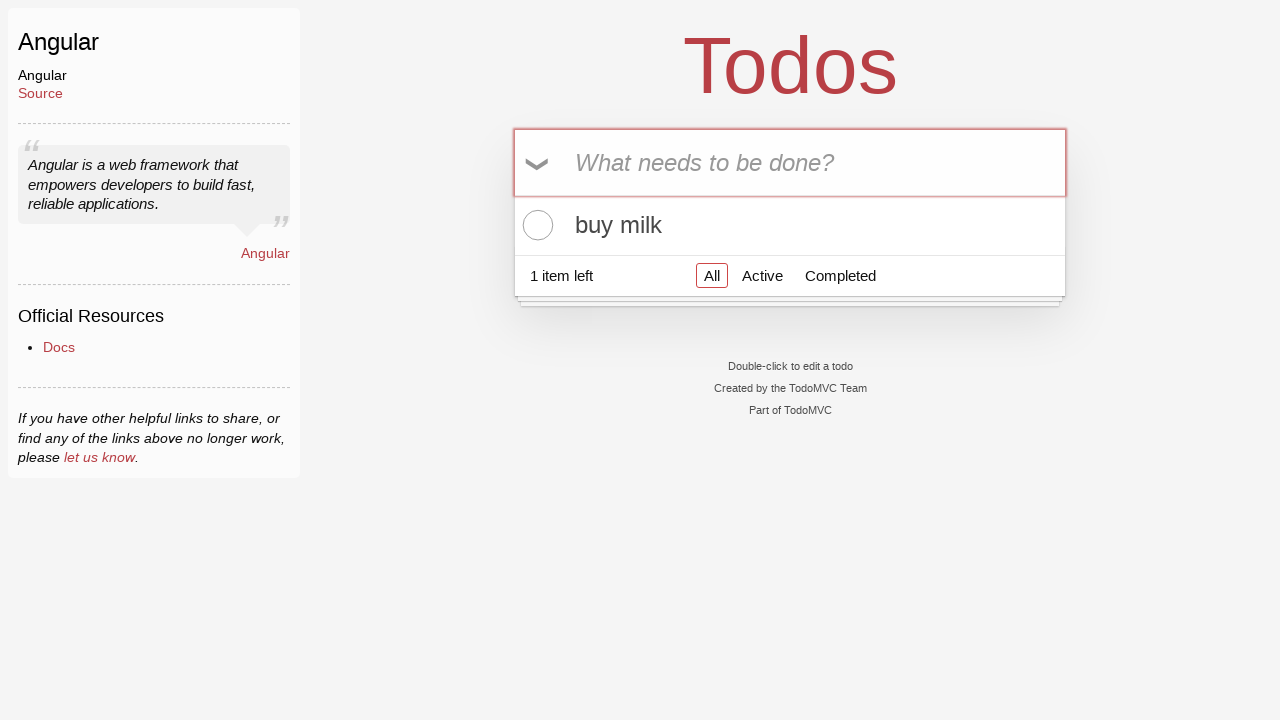

Clicked checkbox to mark todo as completed at (535, 225) on .todo-list li .toggle
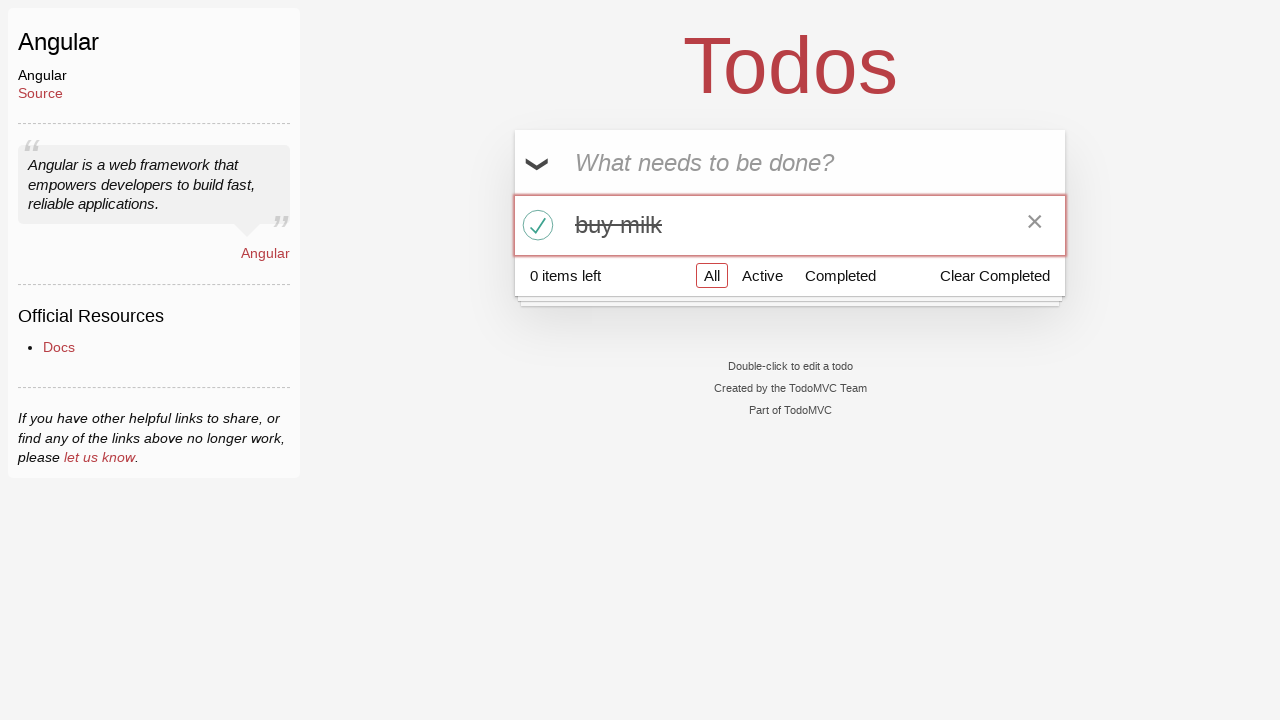

Clicked checkbox again to mark todo as incomplete at (535, 225) on .todo-list li .toggle
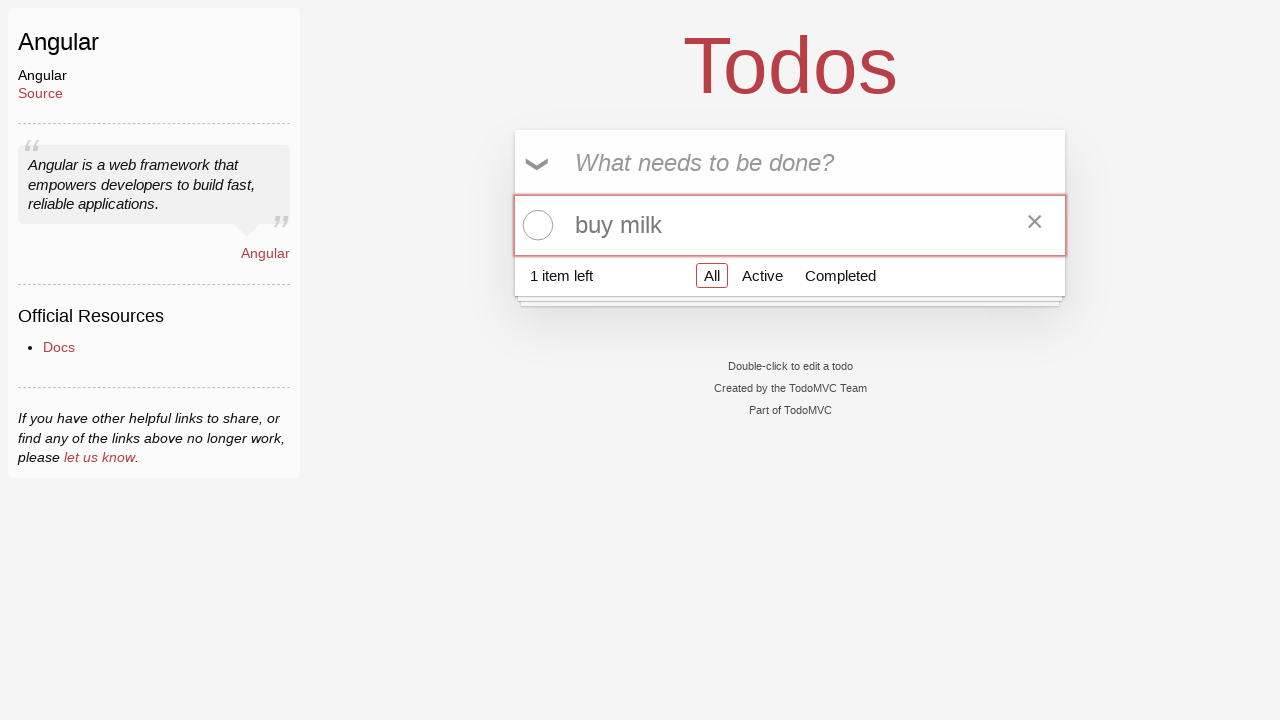

Verified that the todo item is marked as incomplete
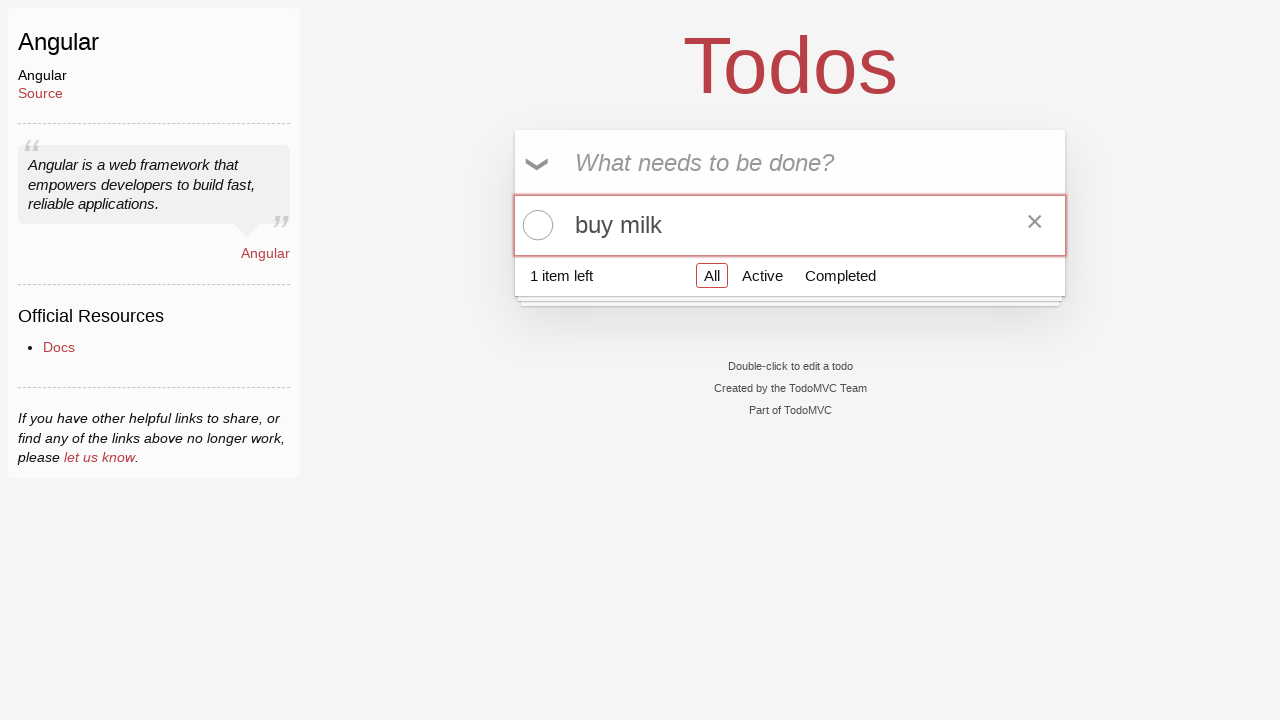

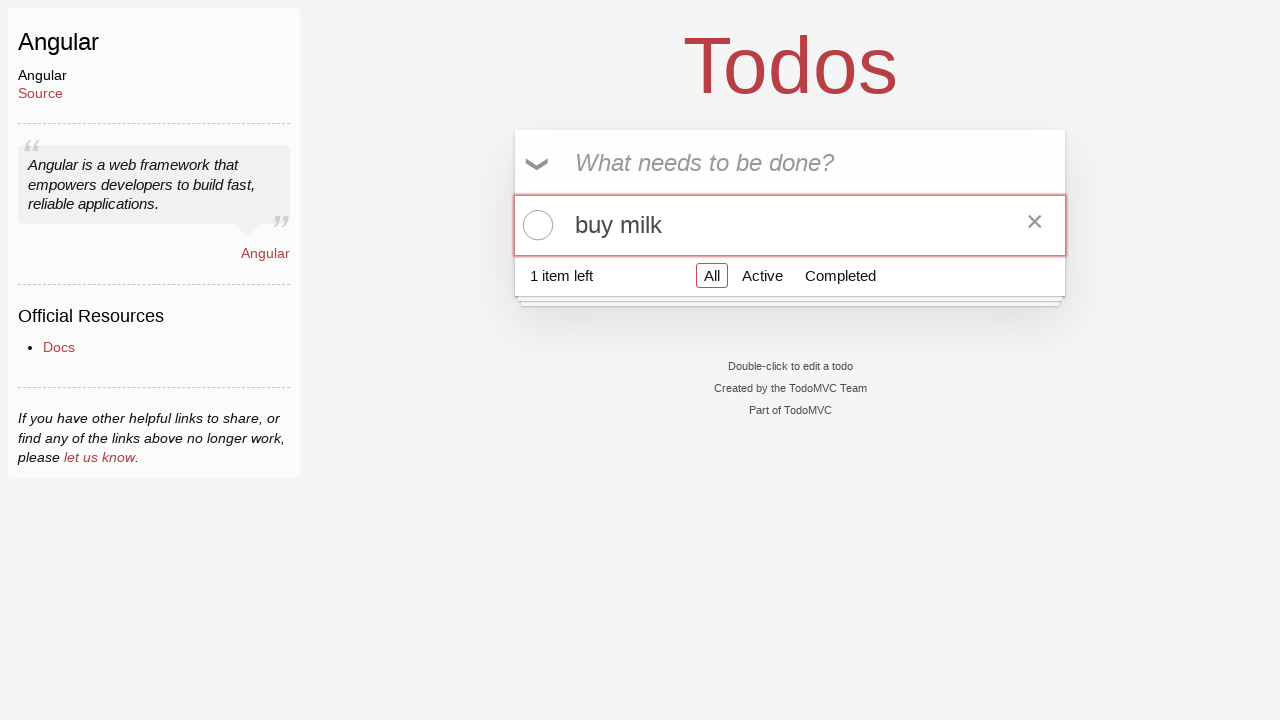